Tests checkbox functionality by checking and unchecking three checkboxes (Sports, Reading, Music) using different Playwright methods including locator().click(), check(), and locator().check().

Starting URL: https://demoqa.com/automation-practice-form

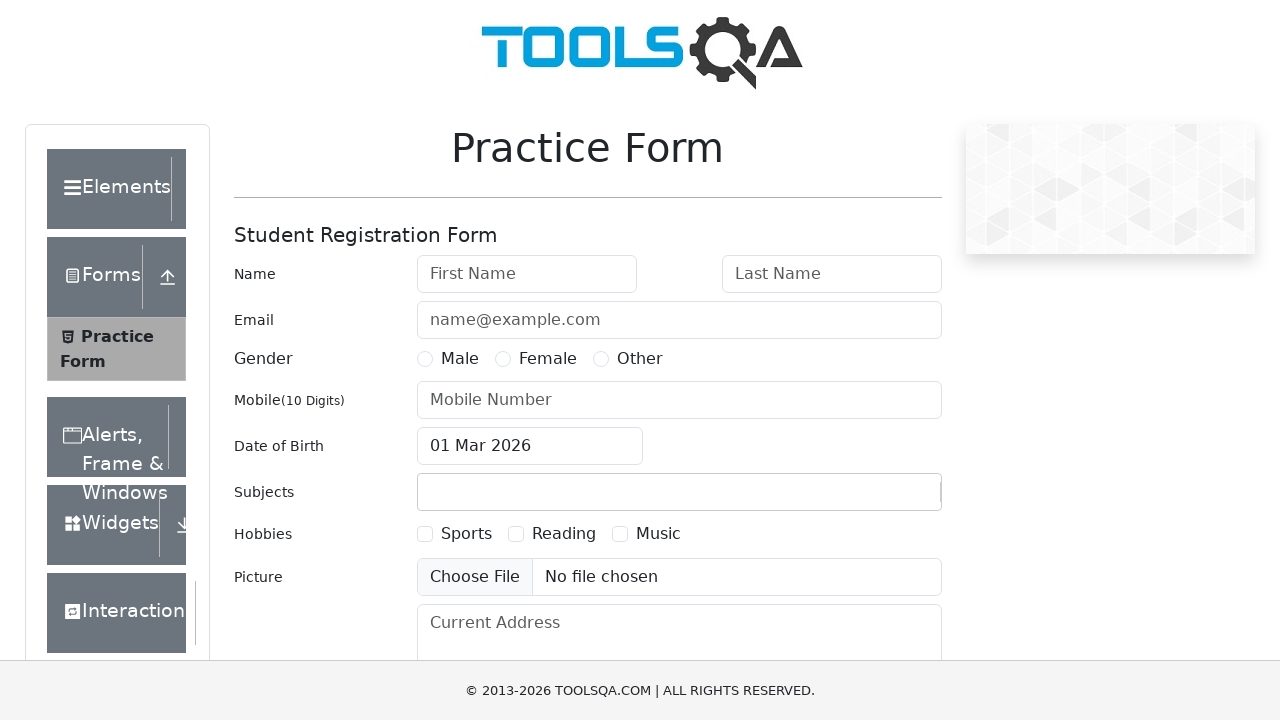

Checked Sports checkbox using locator().click() at (466, 534) on text=Sports
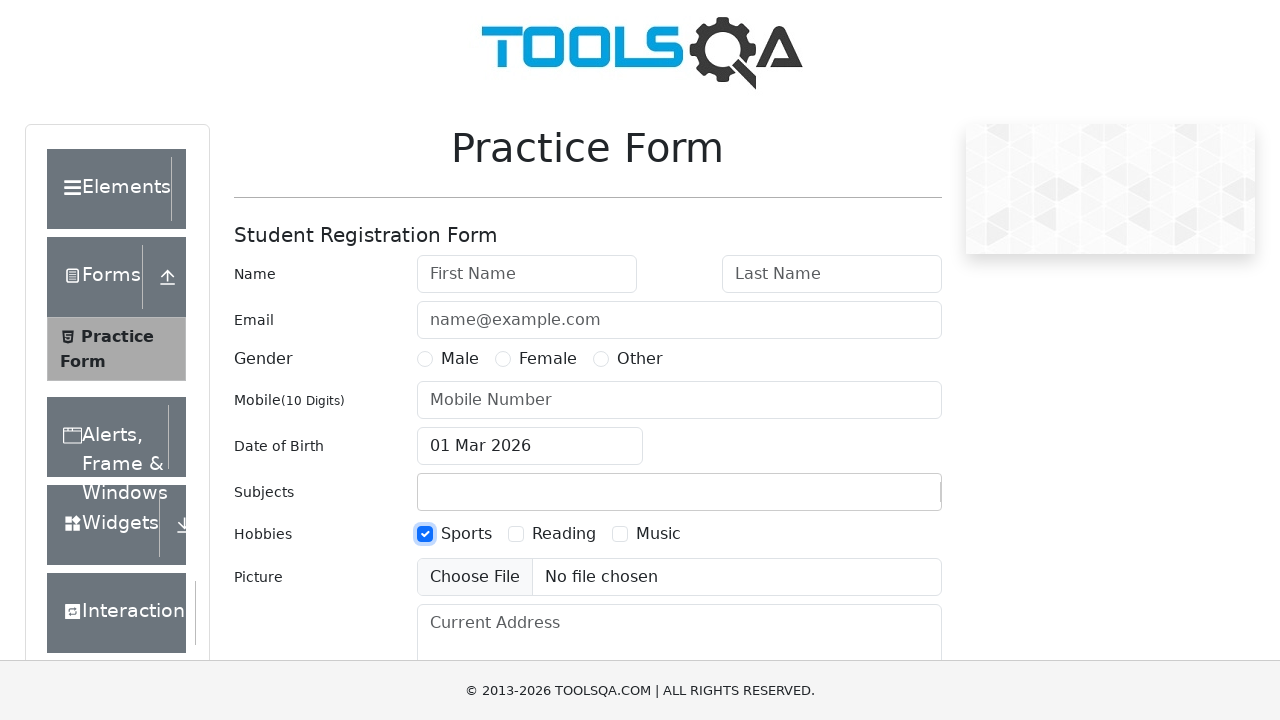

Checked Reading checkbox using check() method at (564, 534) on text=Reading
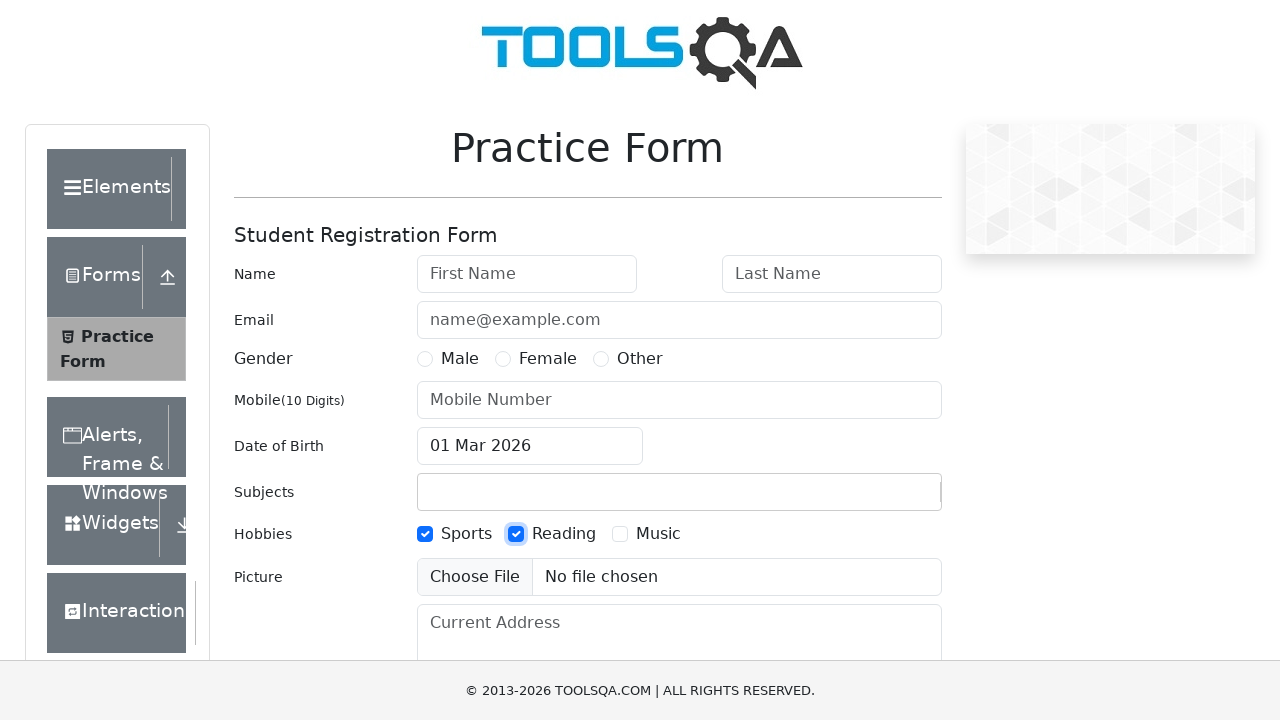

Checked Music checkbox using locator().check() at (658, 534) on text=Music
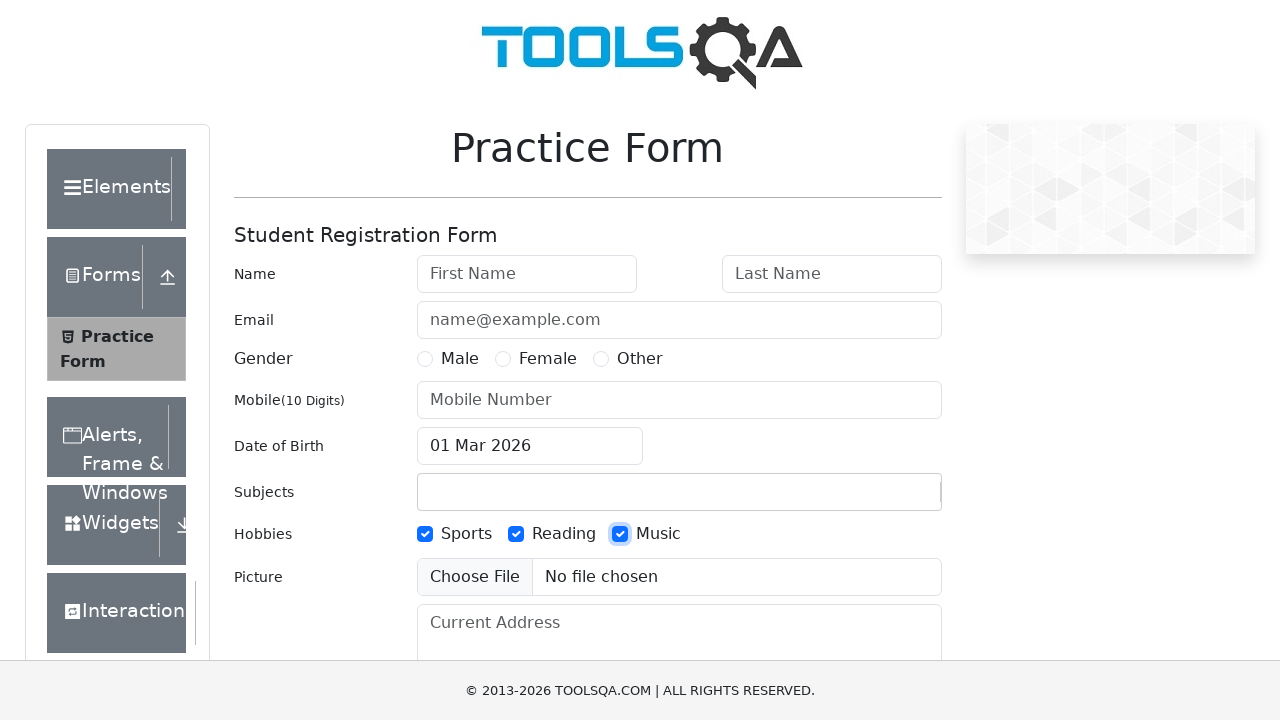

Unchecked Sports checkbox using locator().click() at (466, 534) on text=Sports
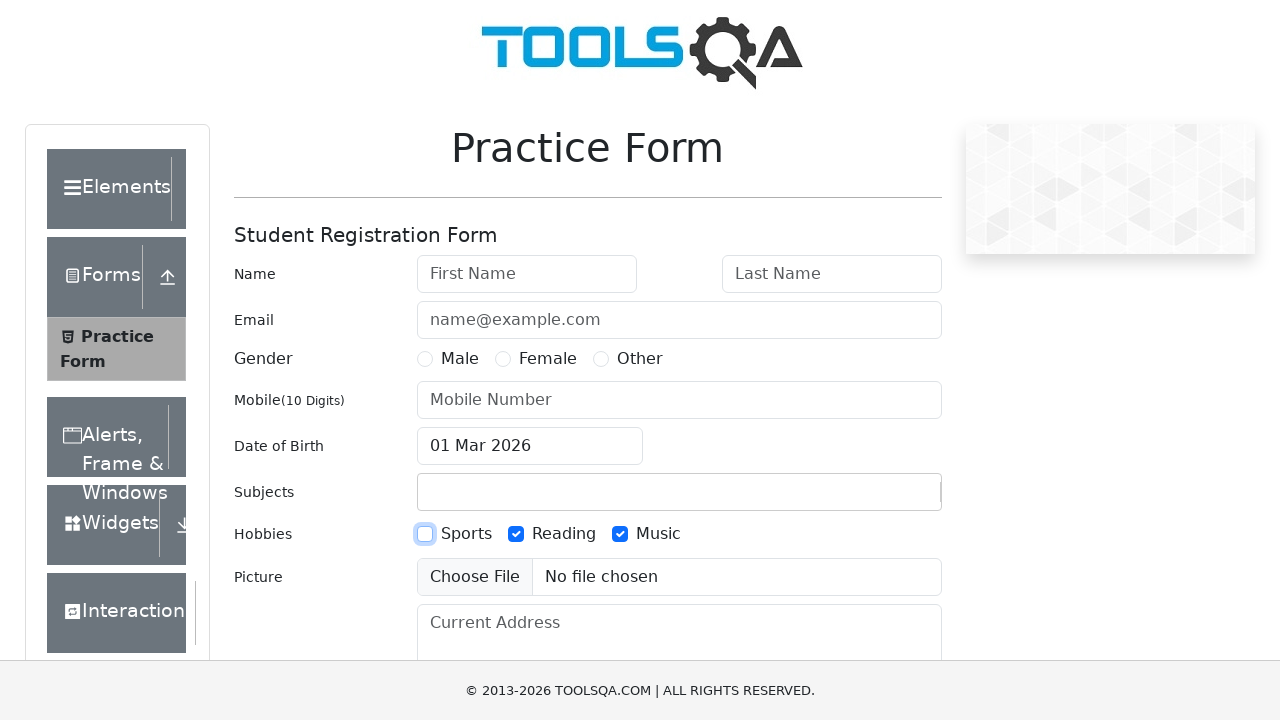

Unchecked Reading checkbox using uncheck() method at (564, 534) on text=Reading
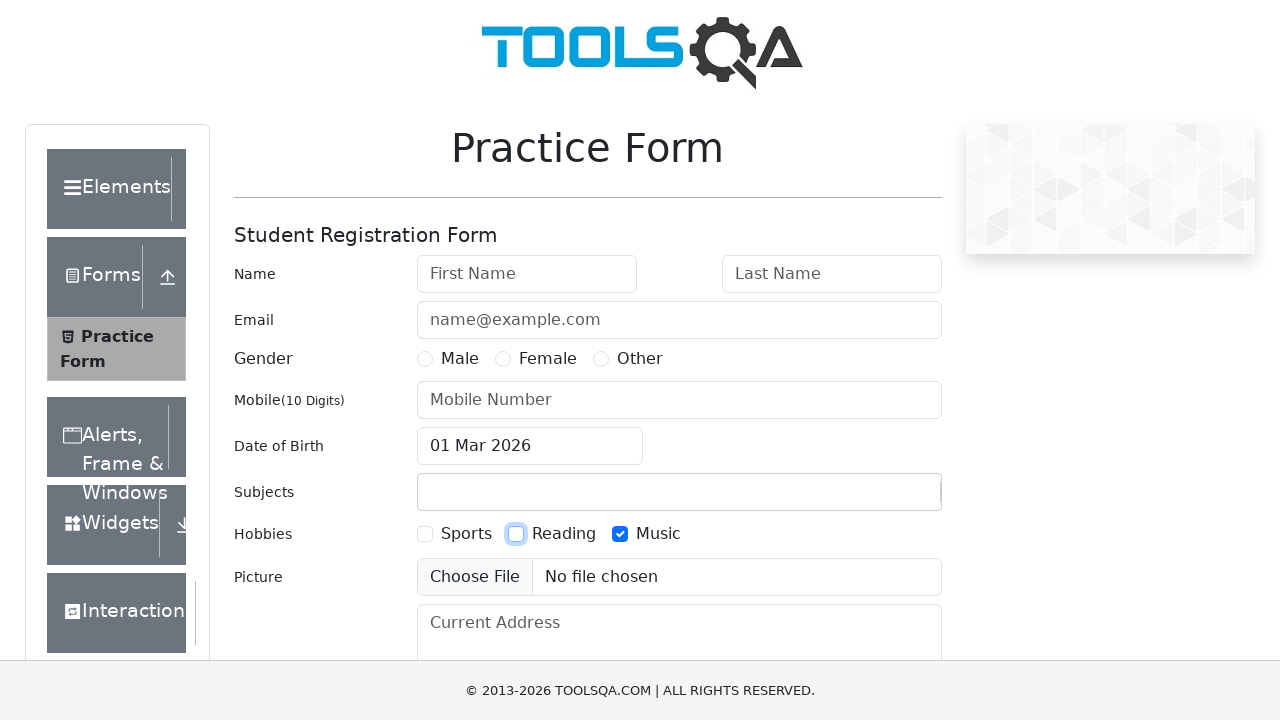

Unchecked Music checkbox using locator().uncheck() at (658, 534) on text=Music
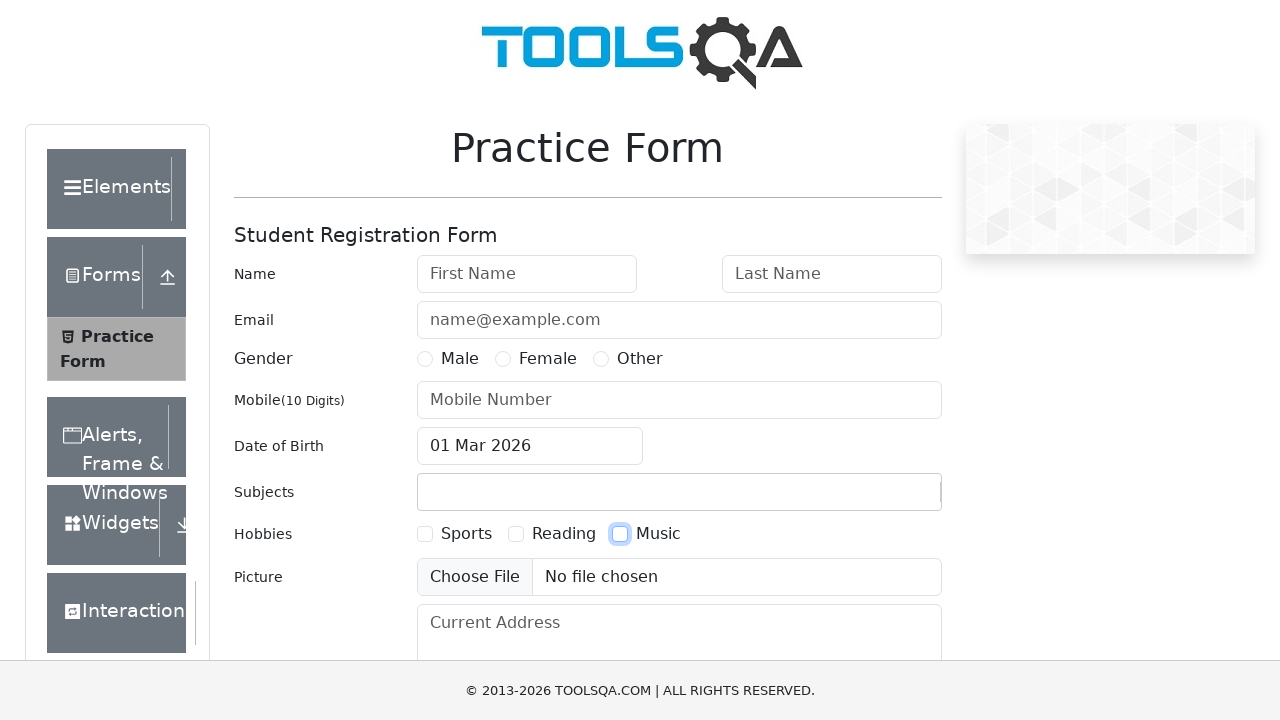

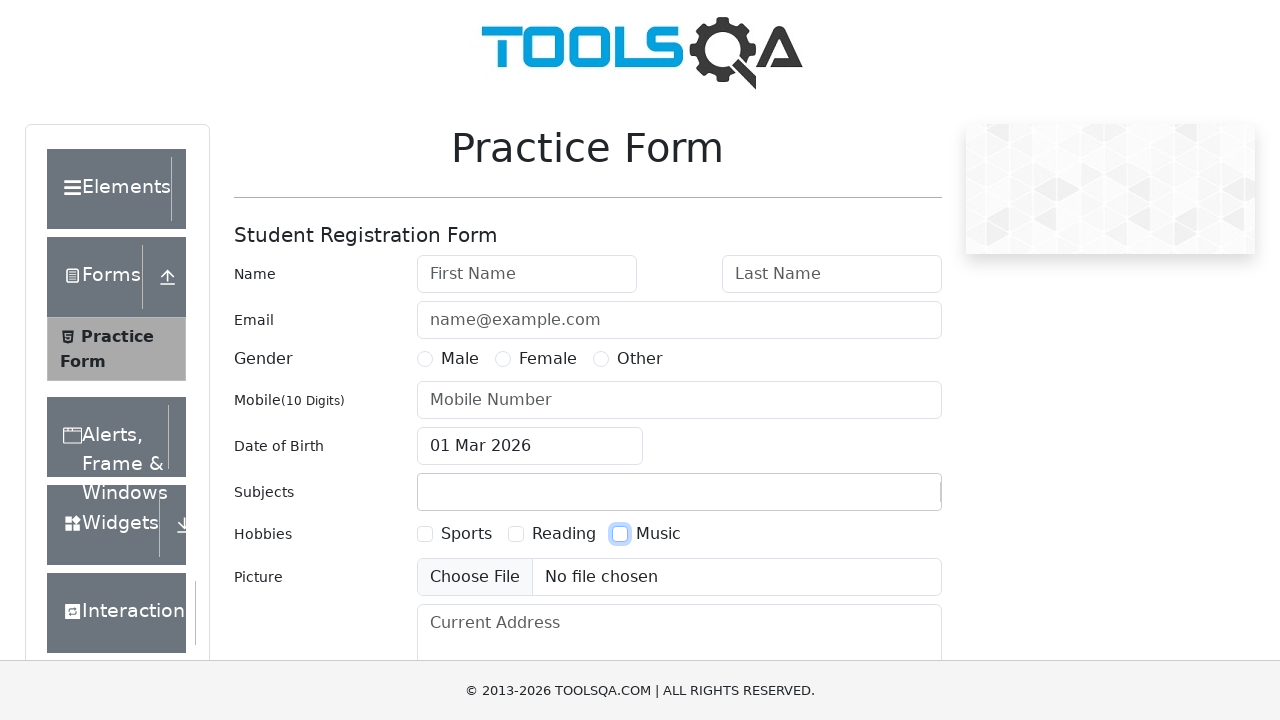